Tests filling a text area field on the omayo test page by entering a name into the textarea element

Starting URL: https://omayo.blogspot.com/

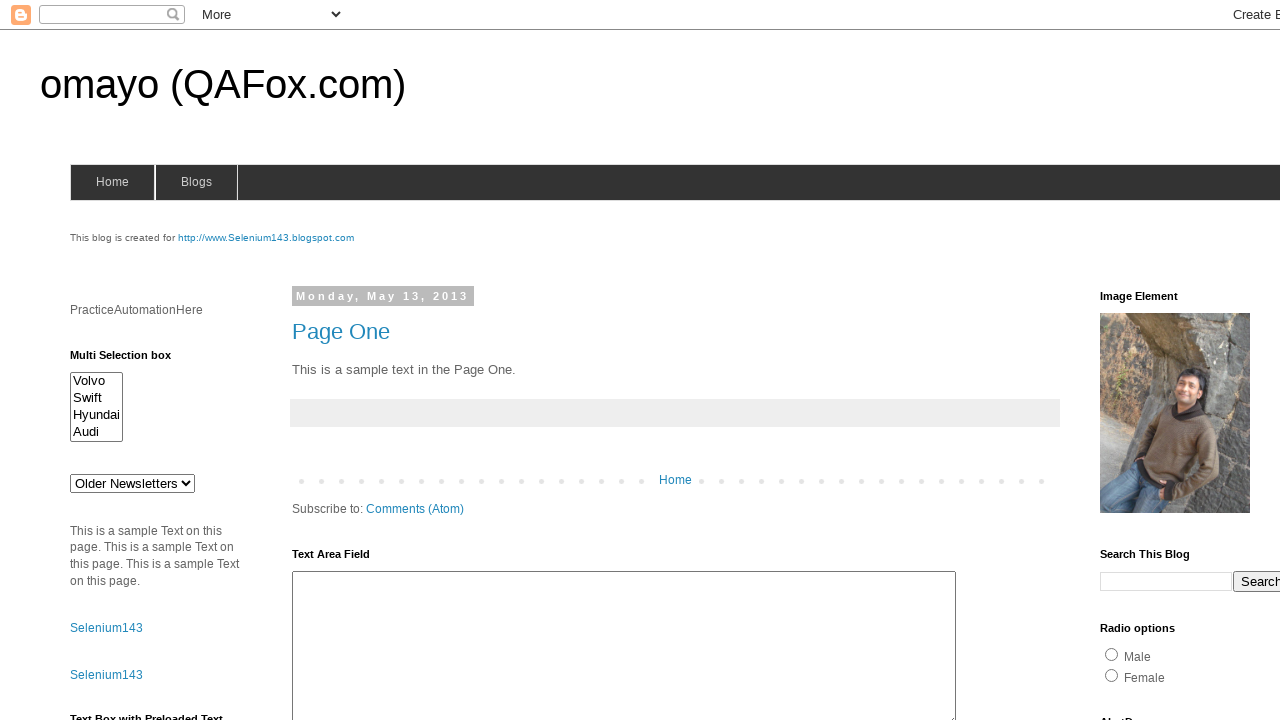

Filled textarea element with name 'Michael Thompson' on #ta1
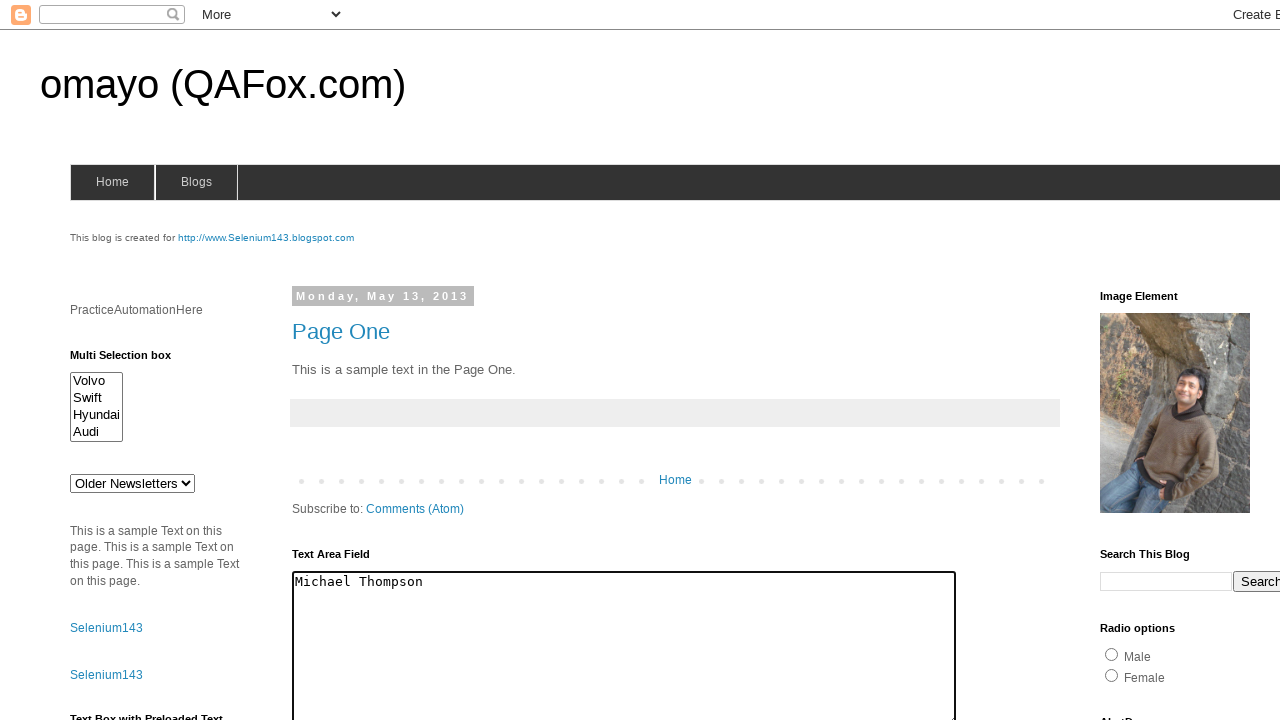

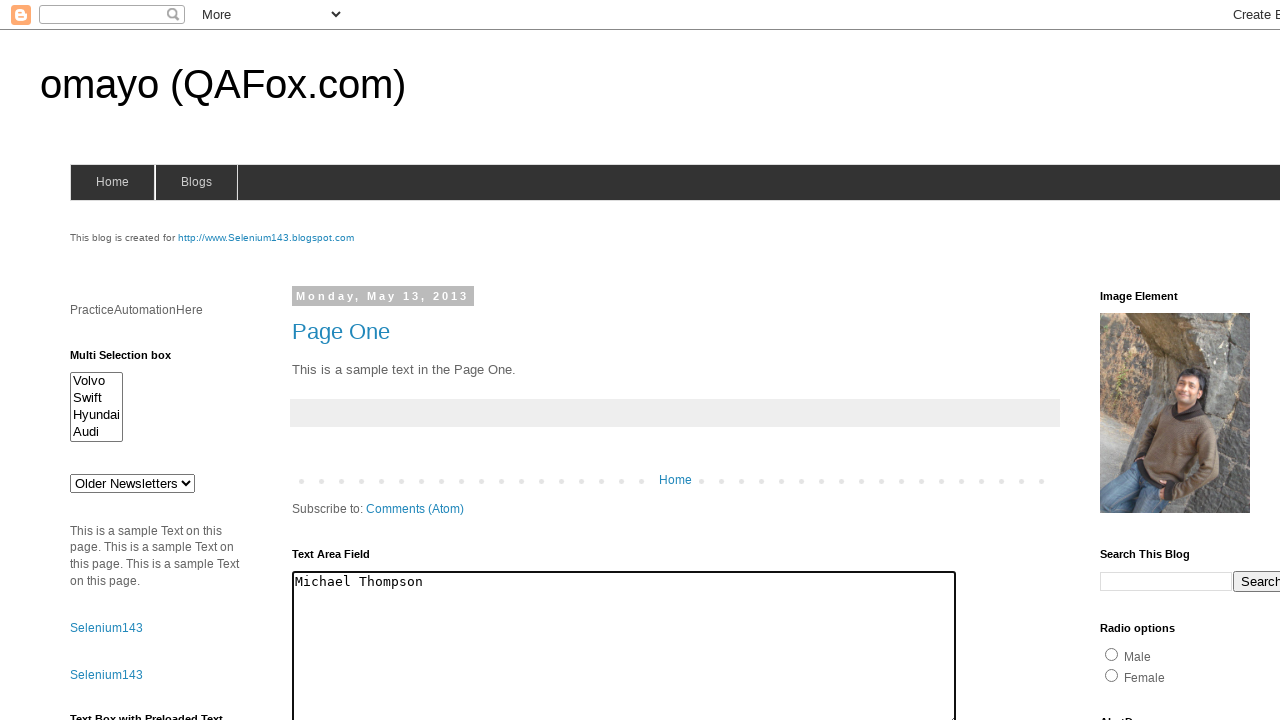